Tests flight booking form functionality by selecting round trip, origin and destination cities, adjusting passenger count, selecting currency, and searching for flights

Starting URL: https://rahulshettyacademy.com/dropdownsPractise

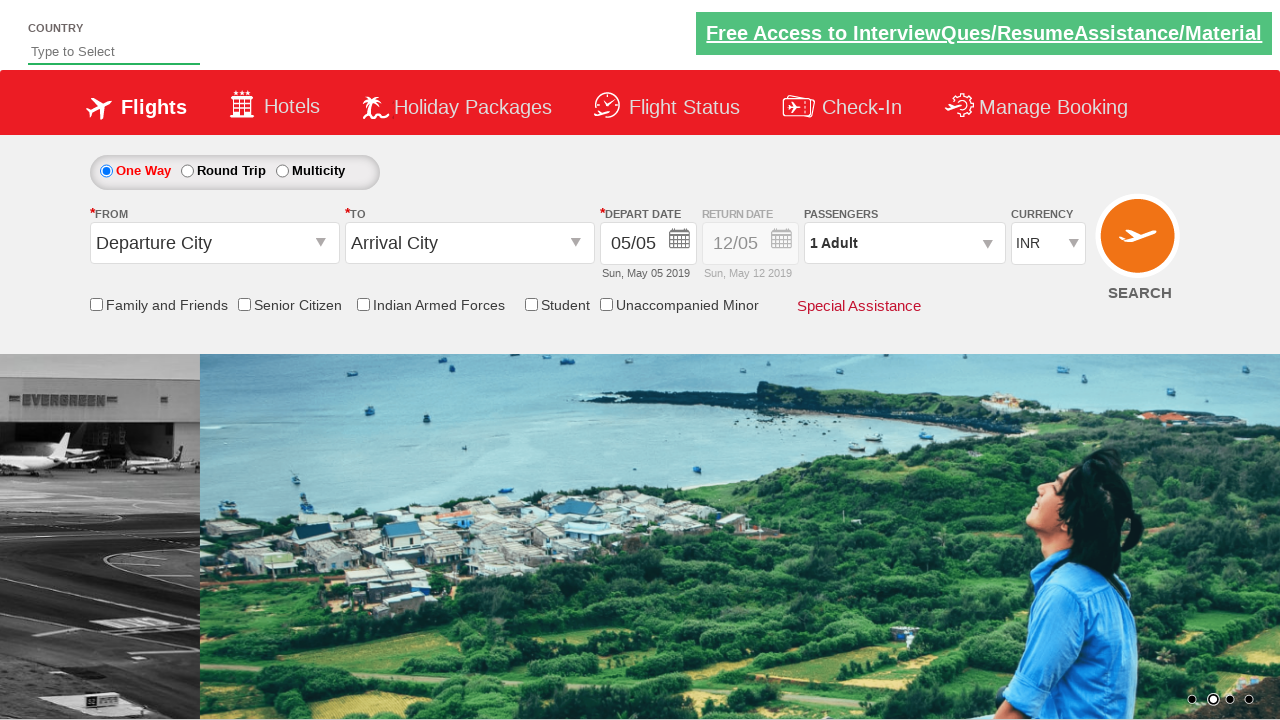

Selected round trip option at (187, 171) on #ctl00_mainContent_rbtnl_Trip_1
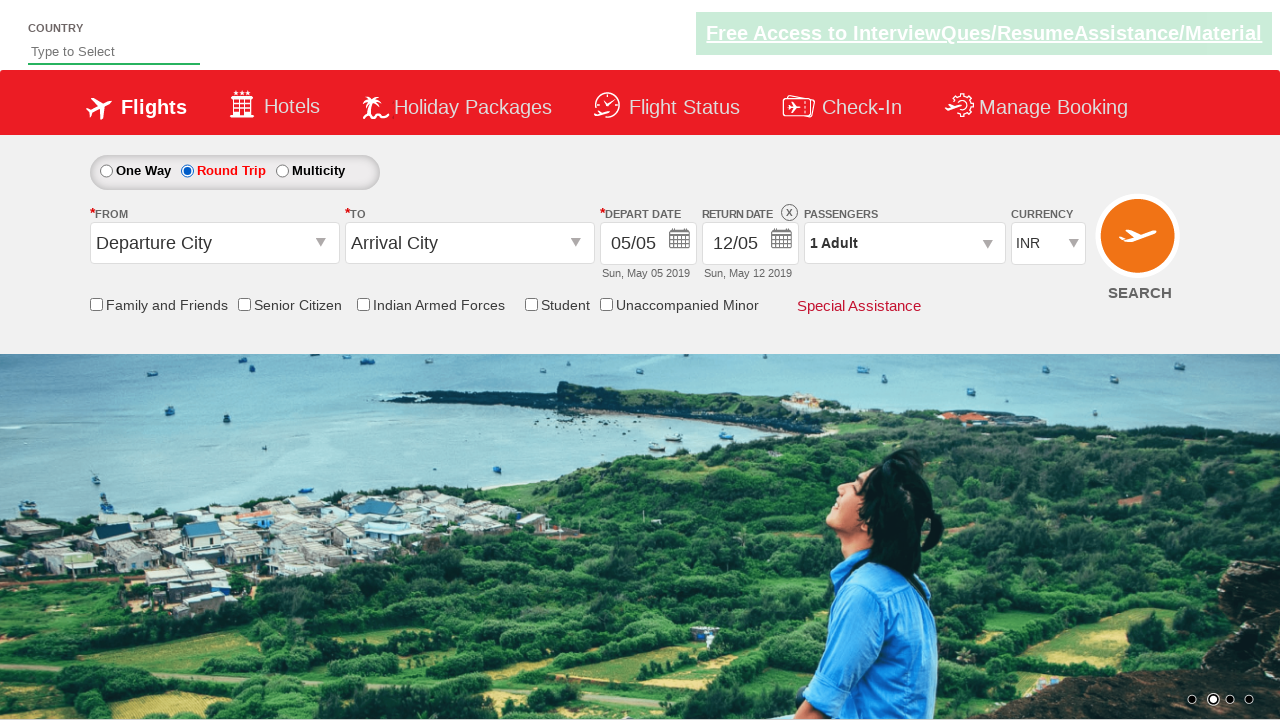

Clicked on origin station dropdown at (323, 244) on #ctl00_mainContent_ddl_originStation1_CTXTaction
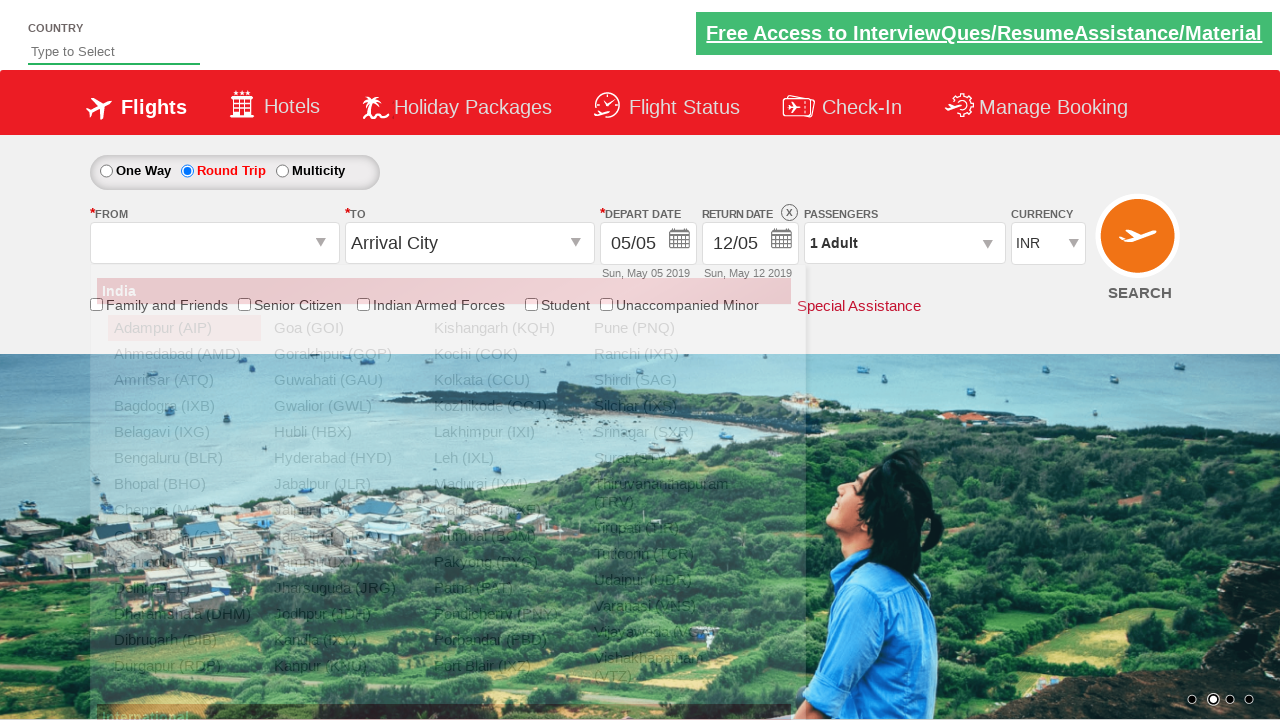

Selected Ahmedabad (AMD) as origin city at (184, 354) on a[value='AMD']
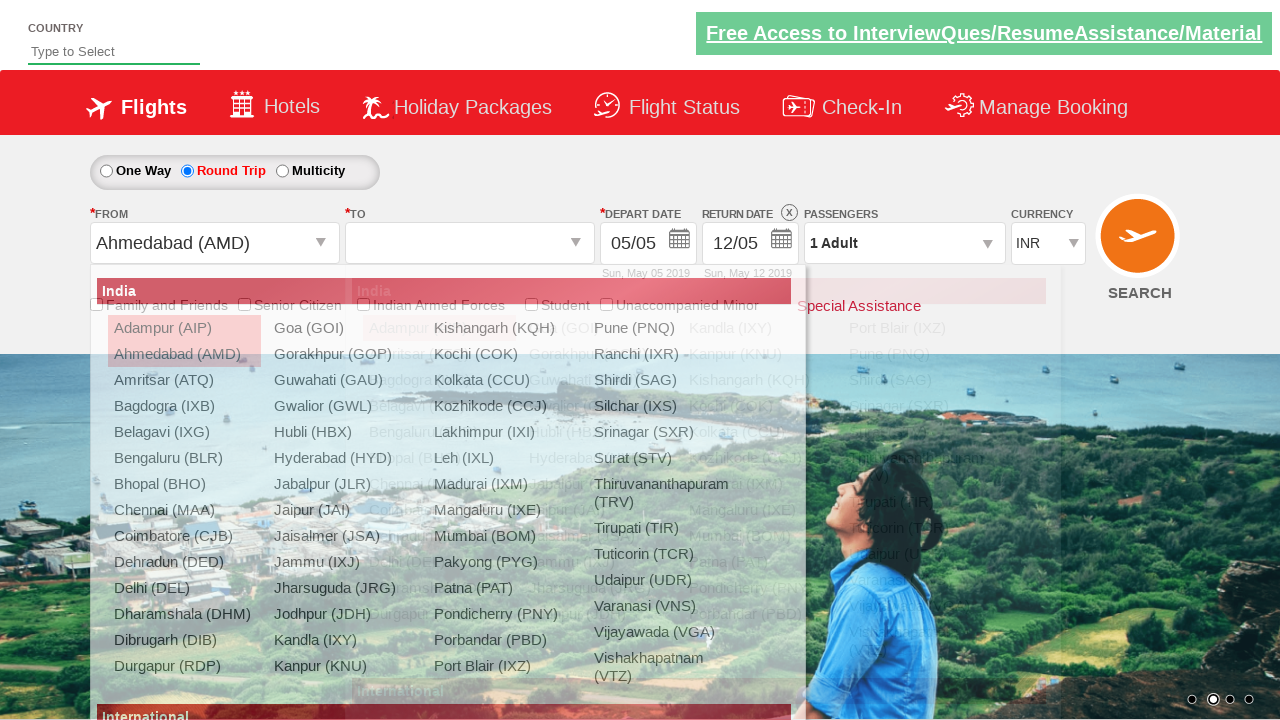

Waited for destination dropdown to be ready
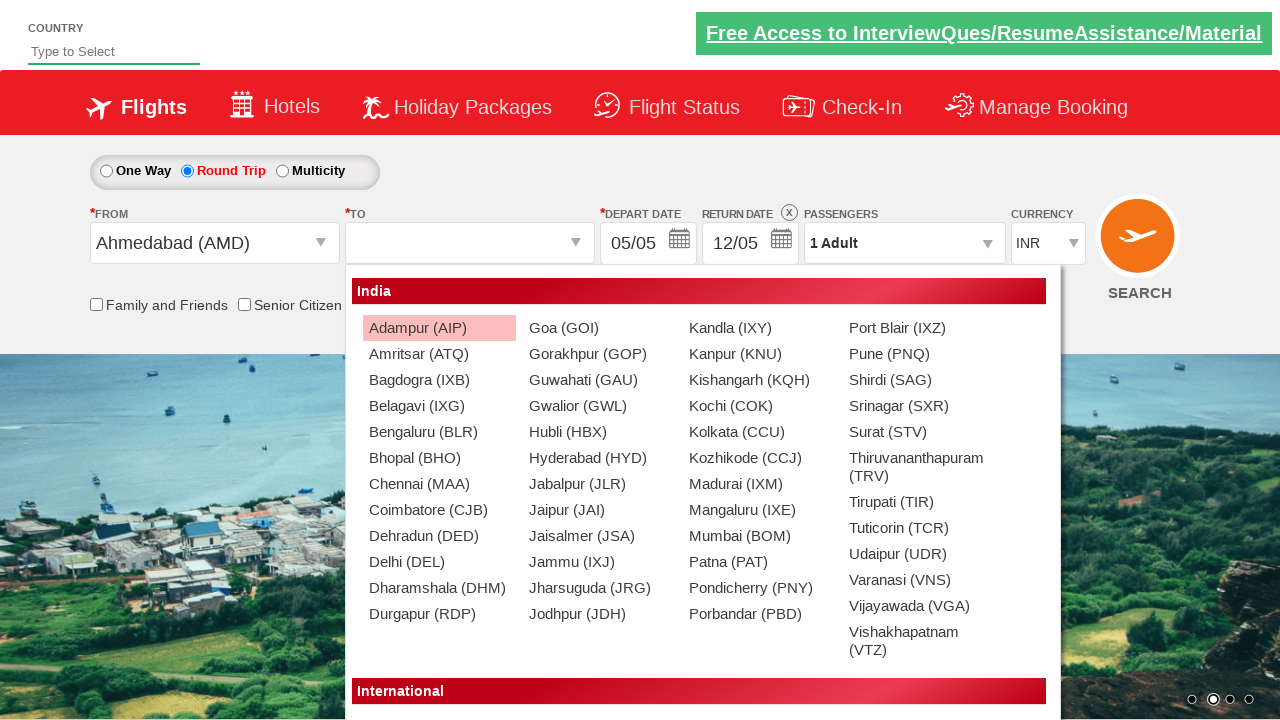

Selected Goa (GOI) as destination city at (599, 328) on (//a[@value='GOI'])[2]
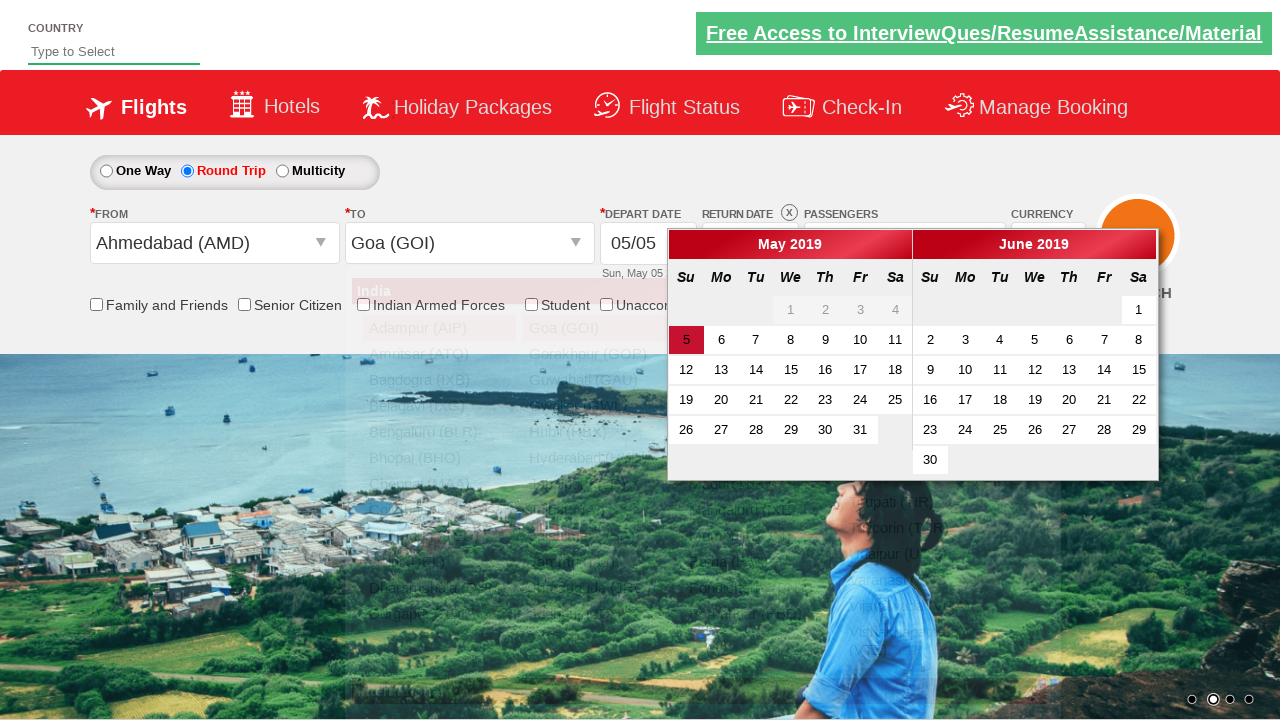

Checked friends and family checkbox at (96, 304) on #ctl00_mainContent_chk_friendsandfamily
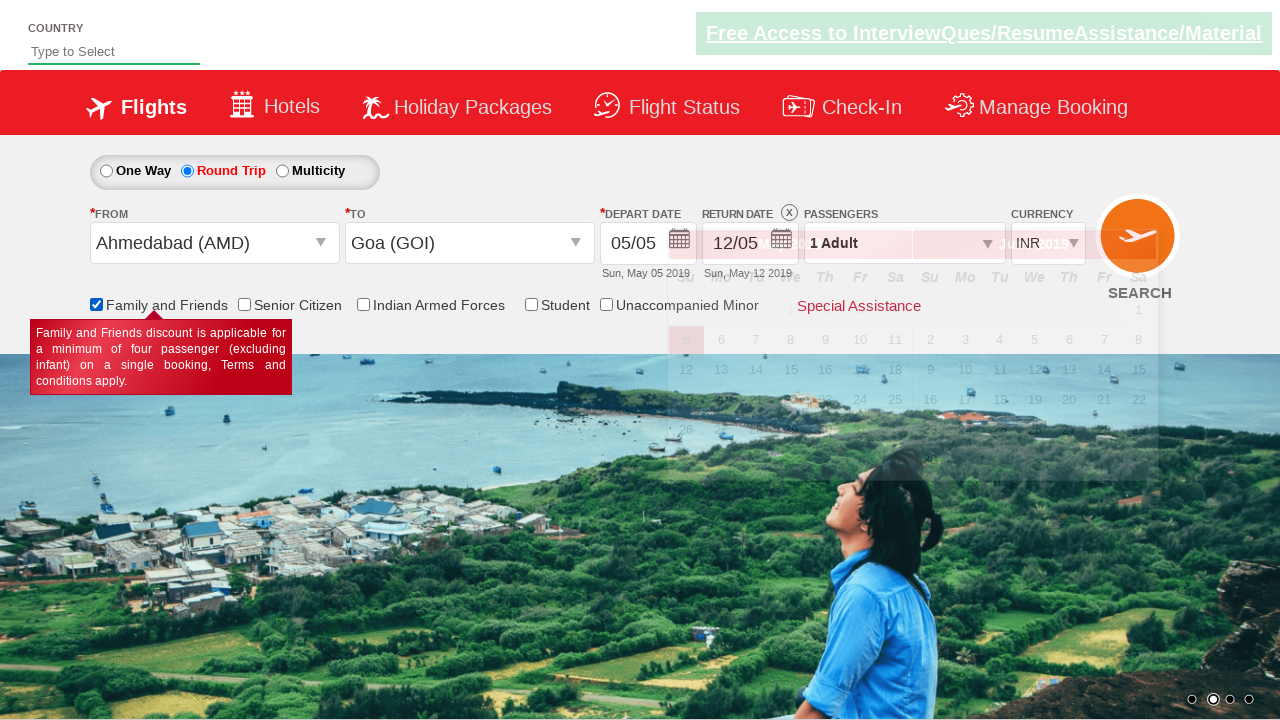

Clicked on passenger info section at (904, 243) on #divpaxinfo
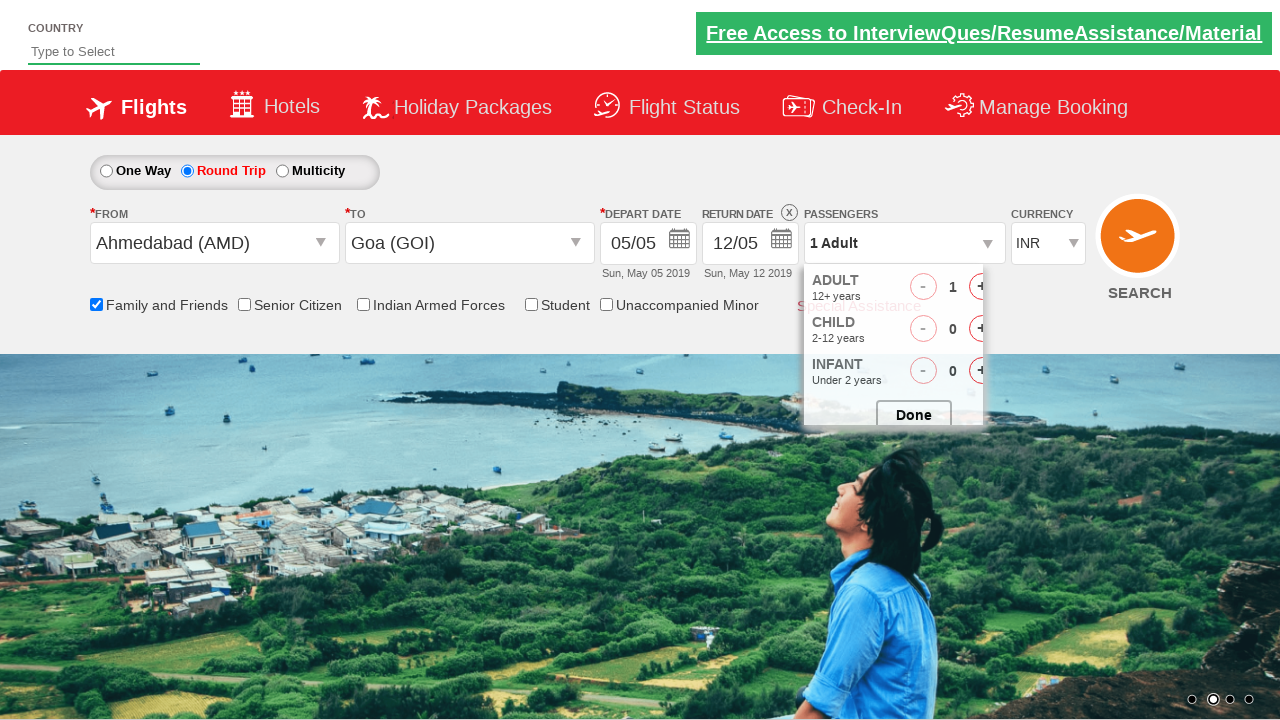

Waited for passenger options to appear
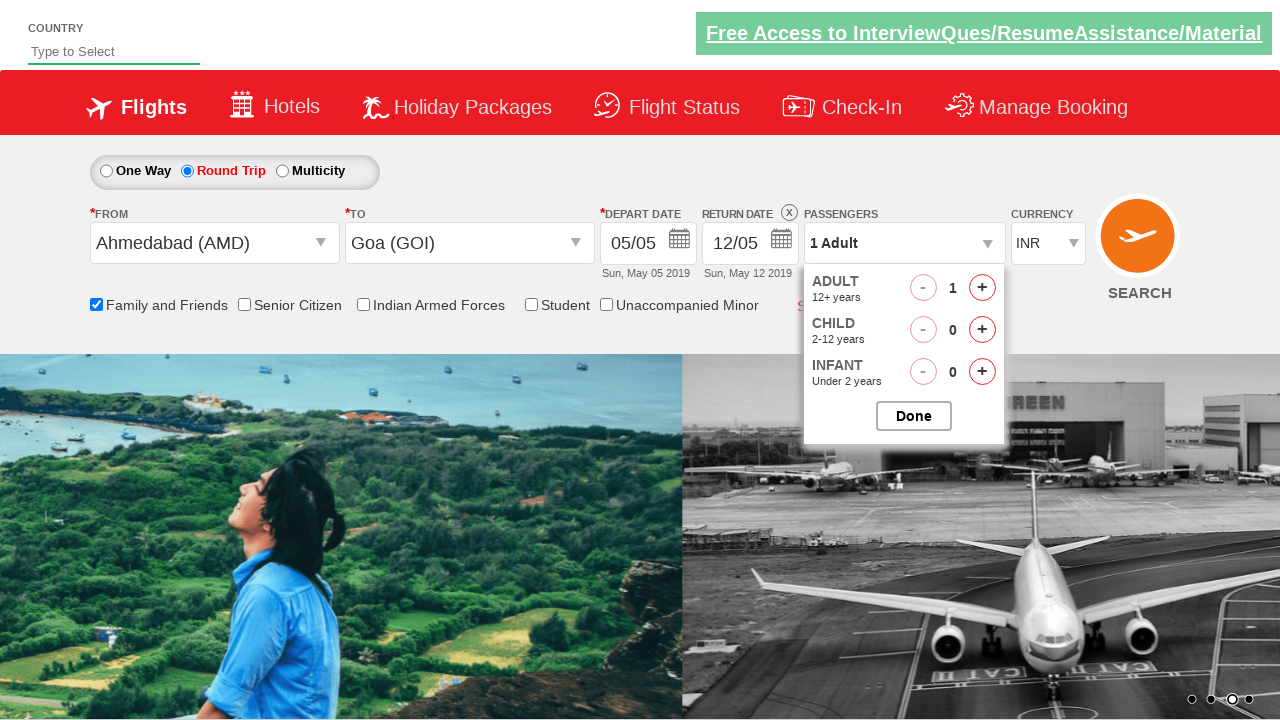

Added first adult passenger at (982, 288) on #hrefIncAdt
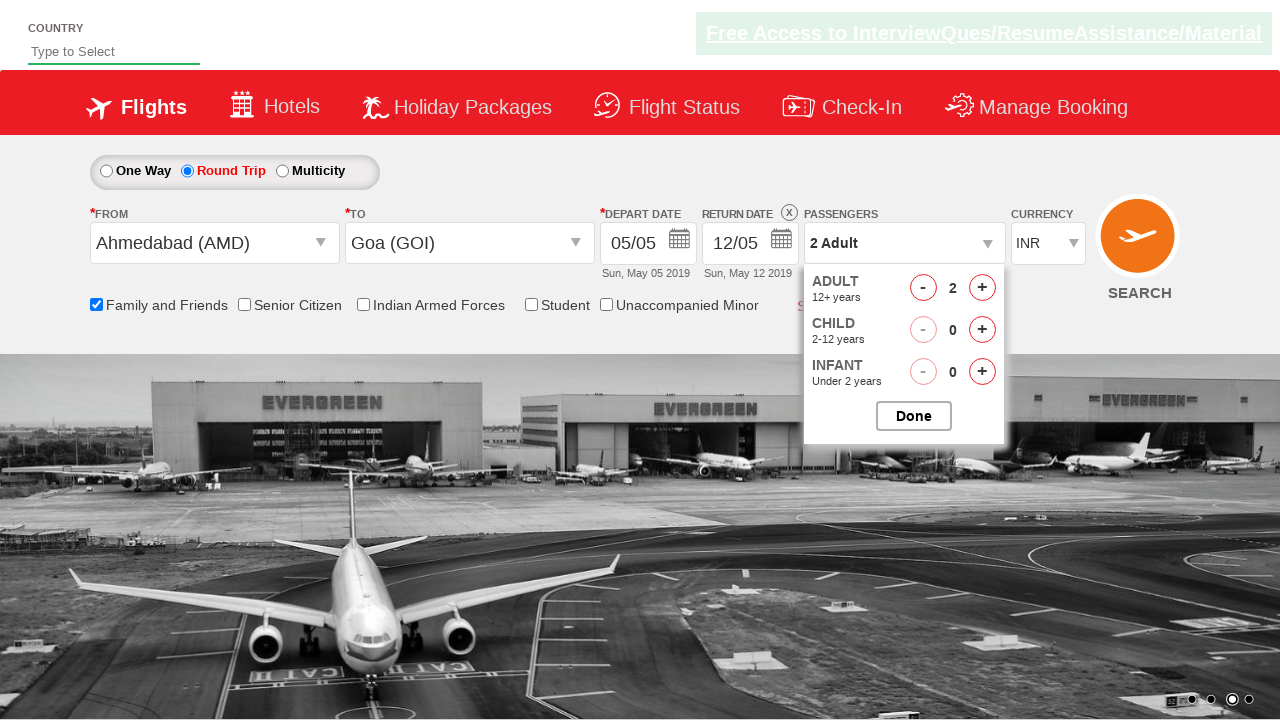

Added second adult passenger at (982, 288) on #hrefIncAdt
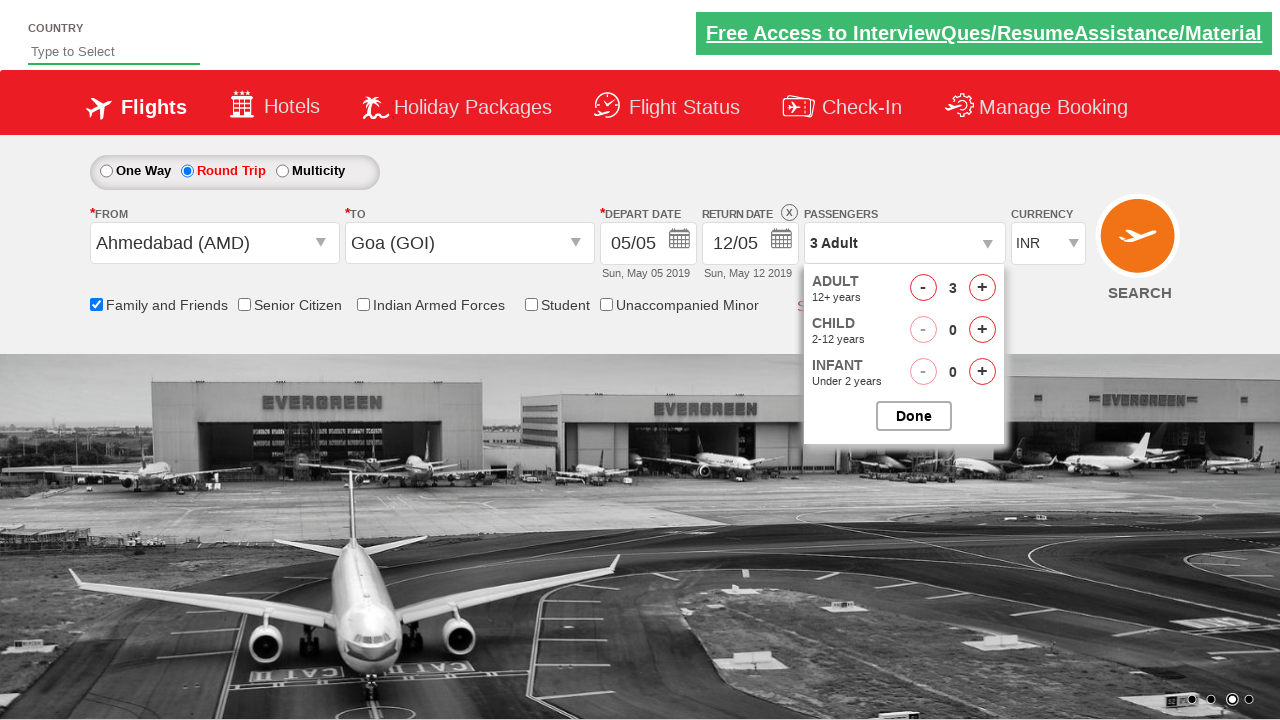

Added third adult passenger at (982, 288) on #hrefIncAdt
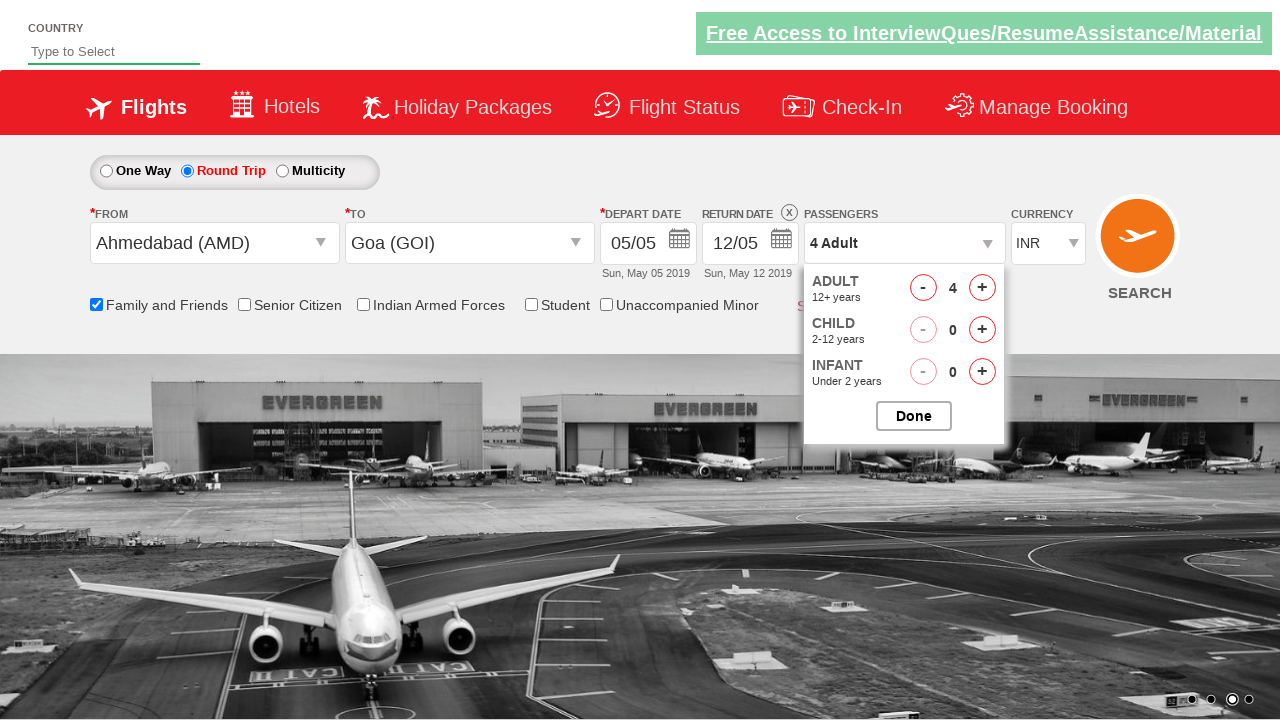

Closed passenger options popup at (914, 416) on #btnclosepaxoption
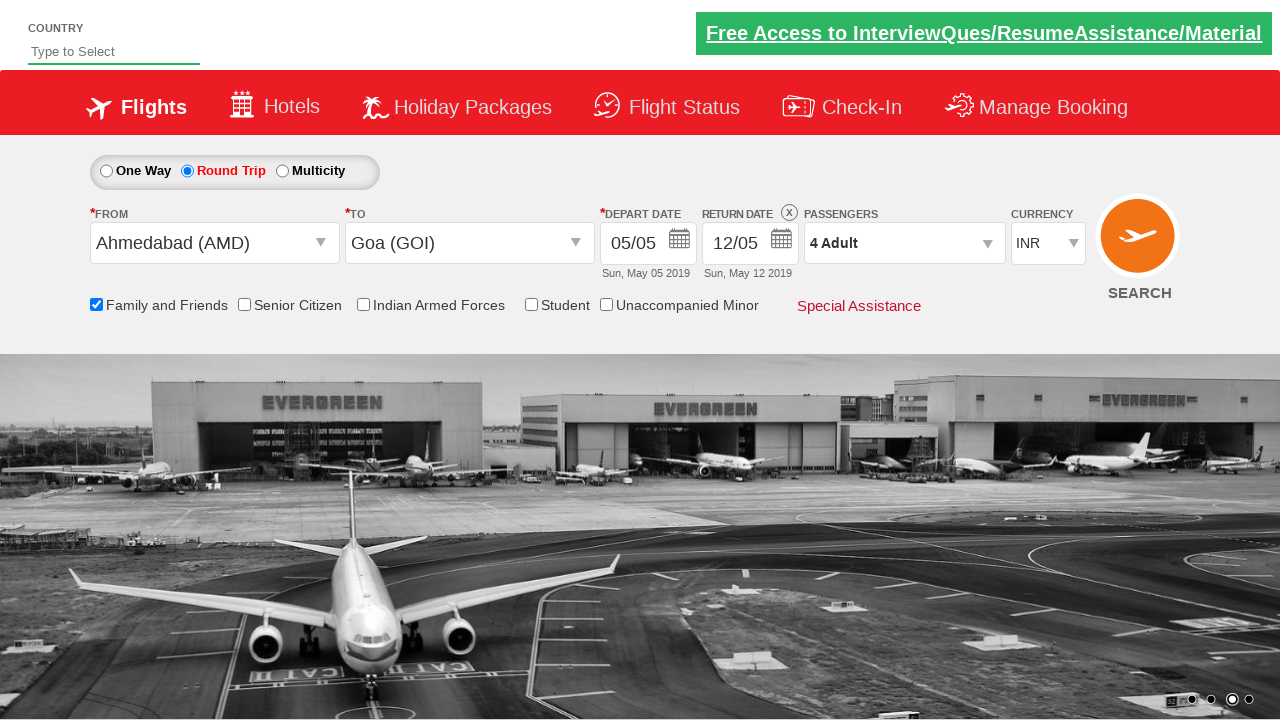

Selected currency from dropdown (index 3) on #ctl00_mainContent_DropDownListCurrency
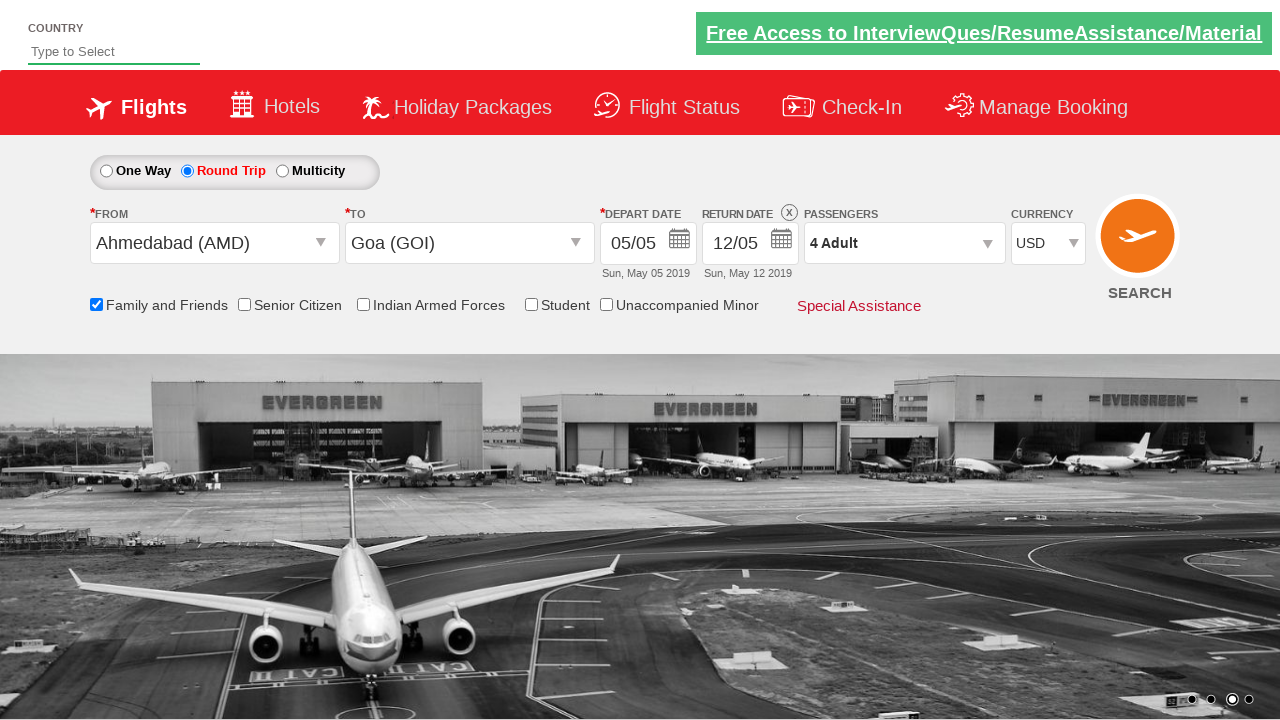

Clicked Find Flights button to search for flights at (1140, 245) on #ctl00_mainContent_btn_FindFlights
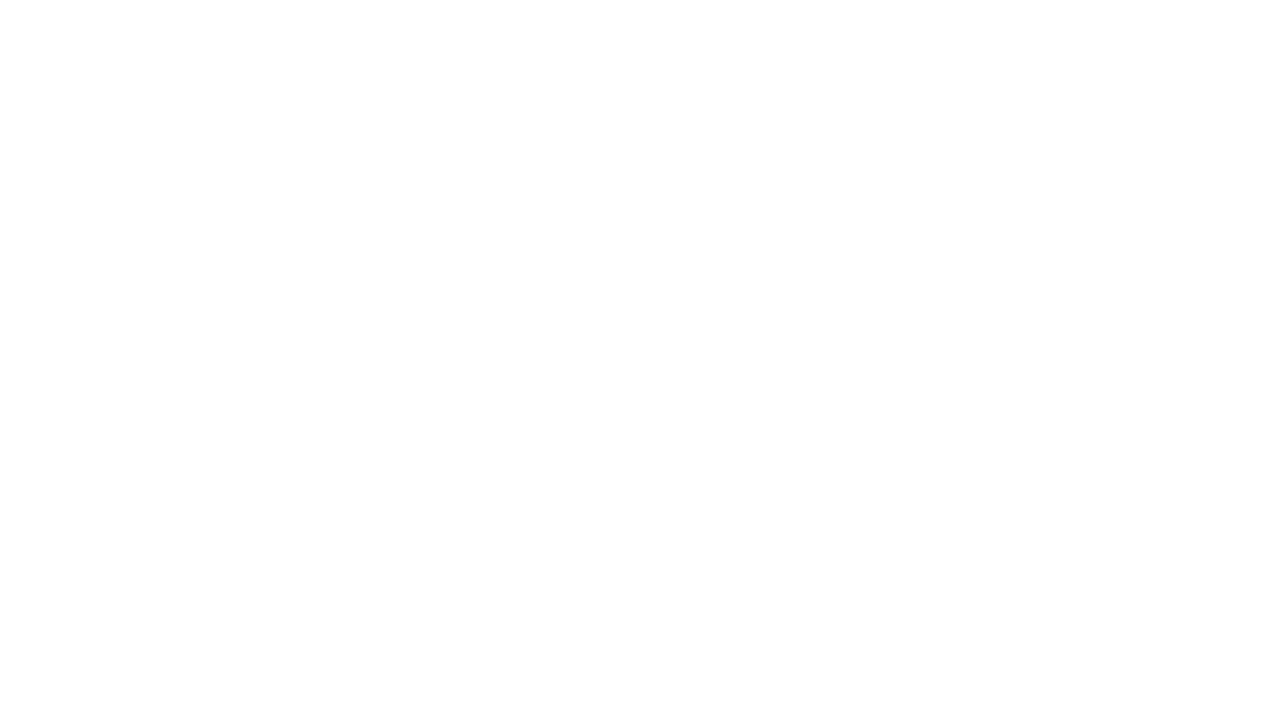

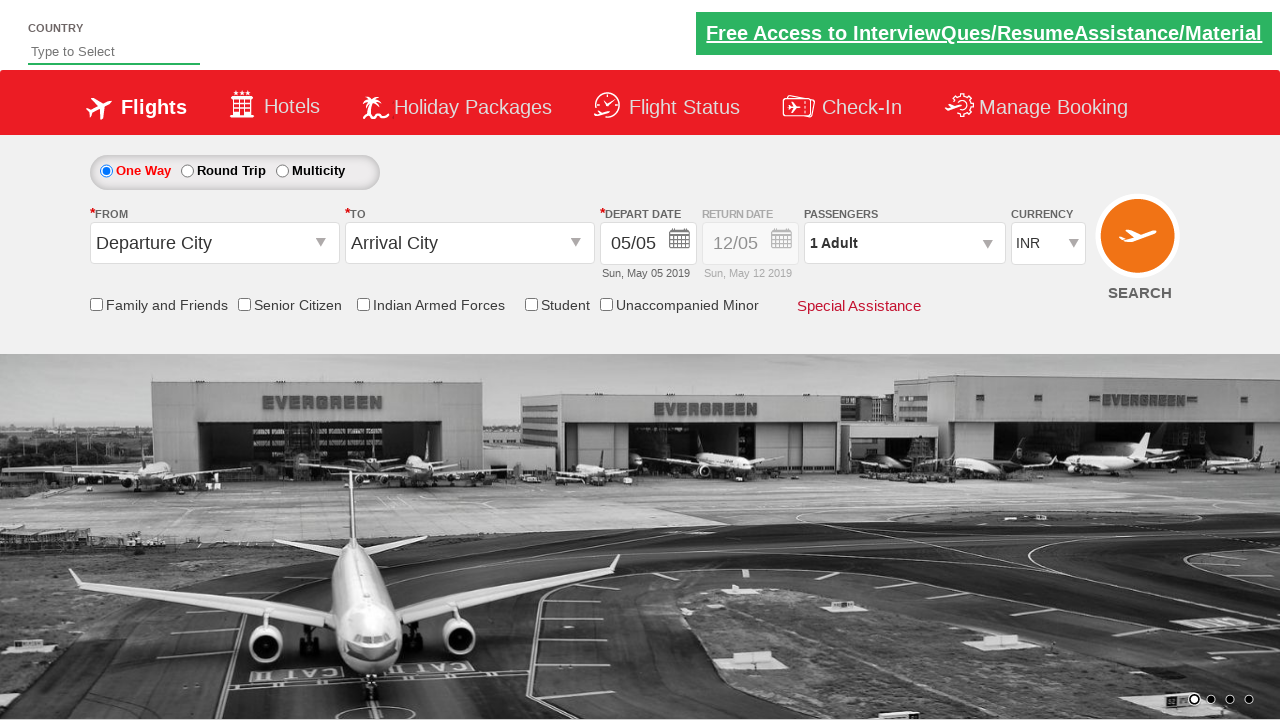